Tests drag and drop functionality on a practice website by performing three drag operations: dragging an element by offset, dragging an element to a target location, and reordering table columns via drag and drop.

Starting URL: https://www.leafground.com/drag.xhtml

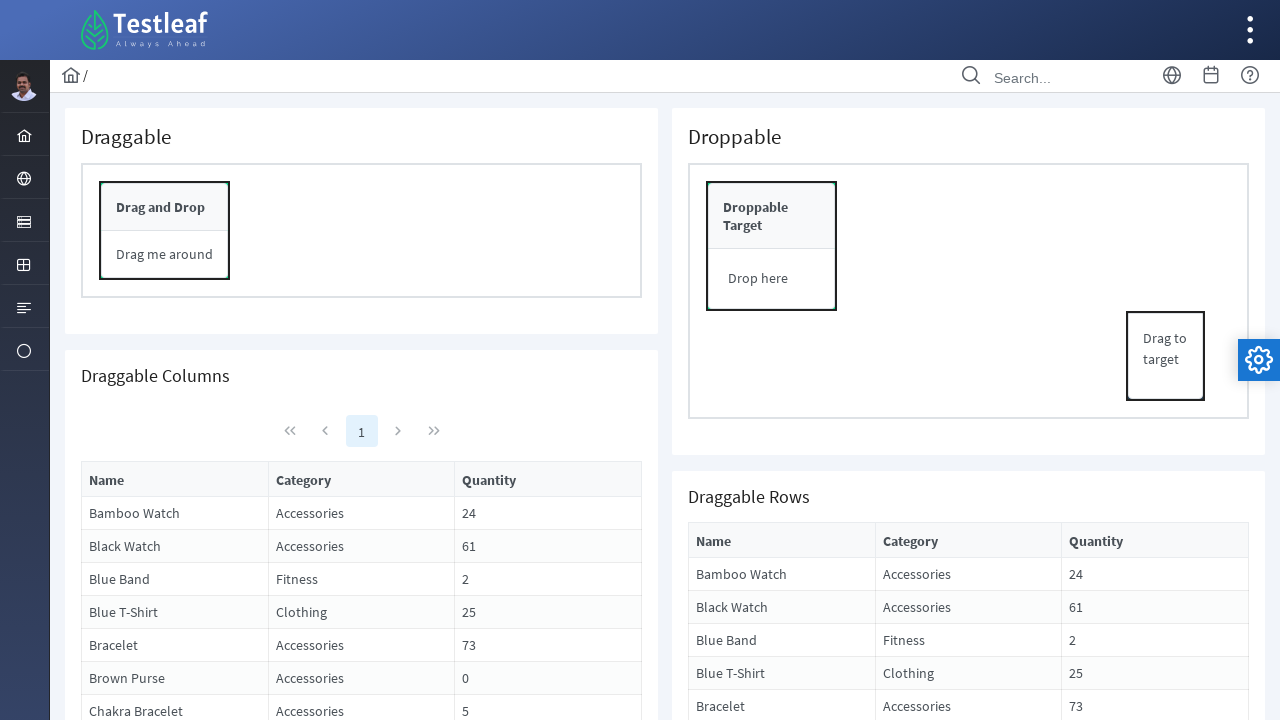

Waited for draggable panel to load
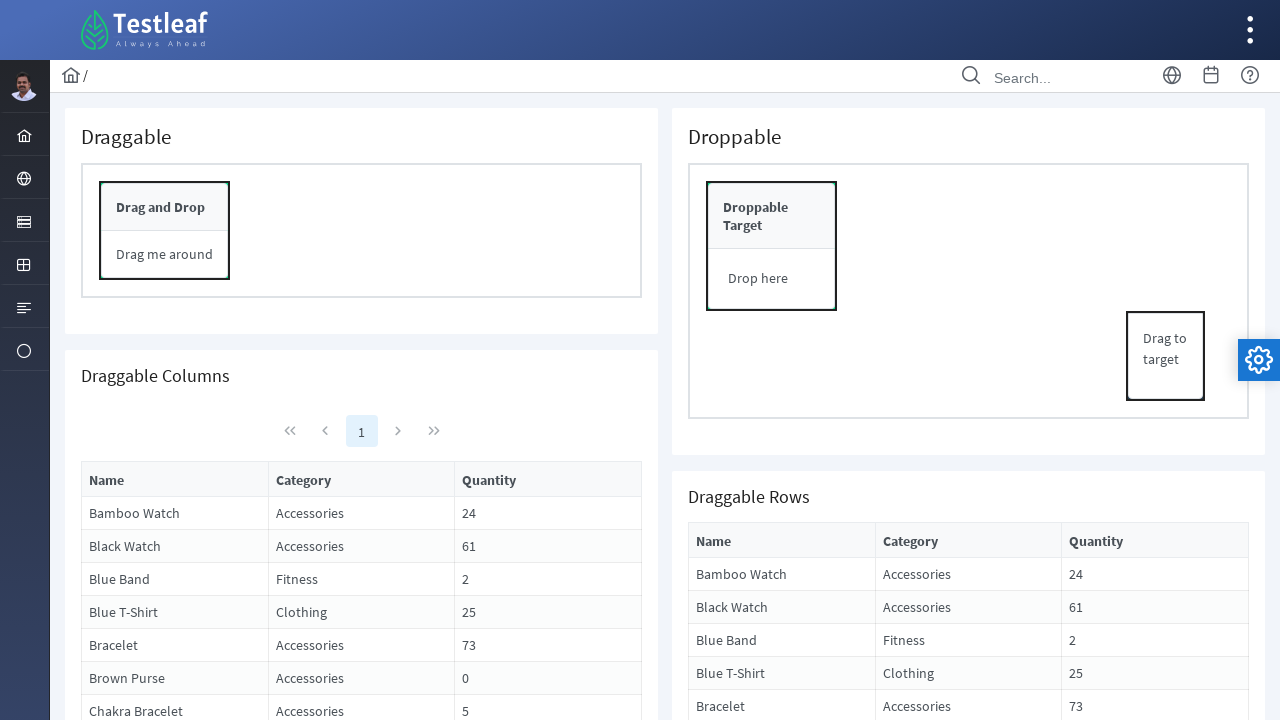

Located draggable panel element
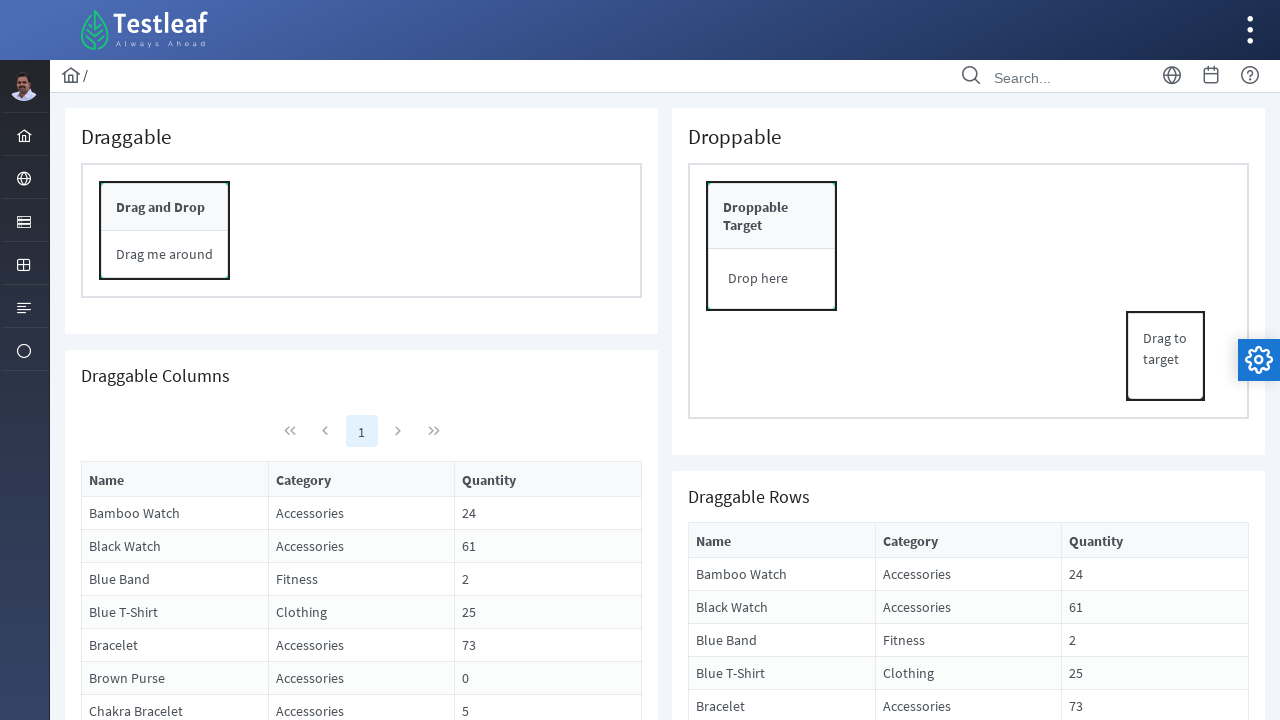

Retrieved bounding box of draggable panel
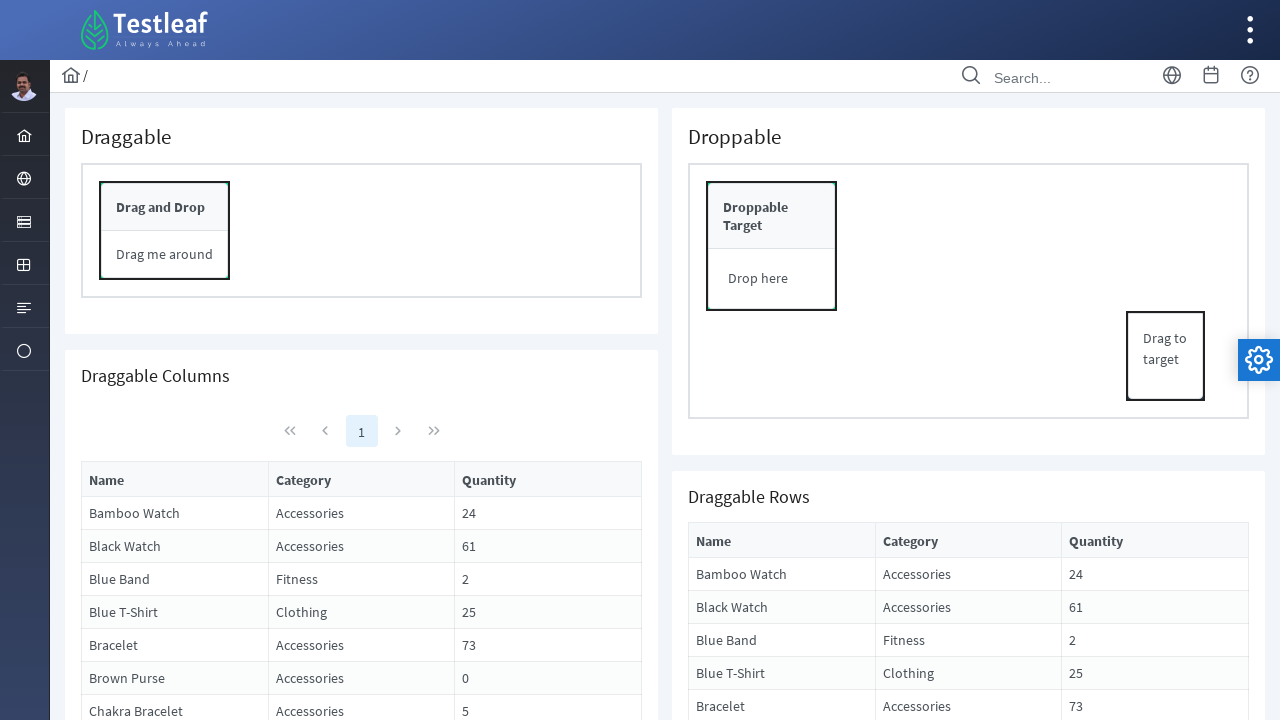

Moved mouse to center of draggable panel at (165, 255)
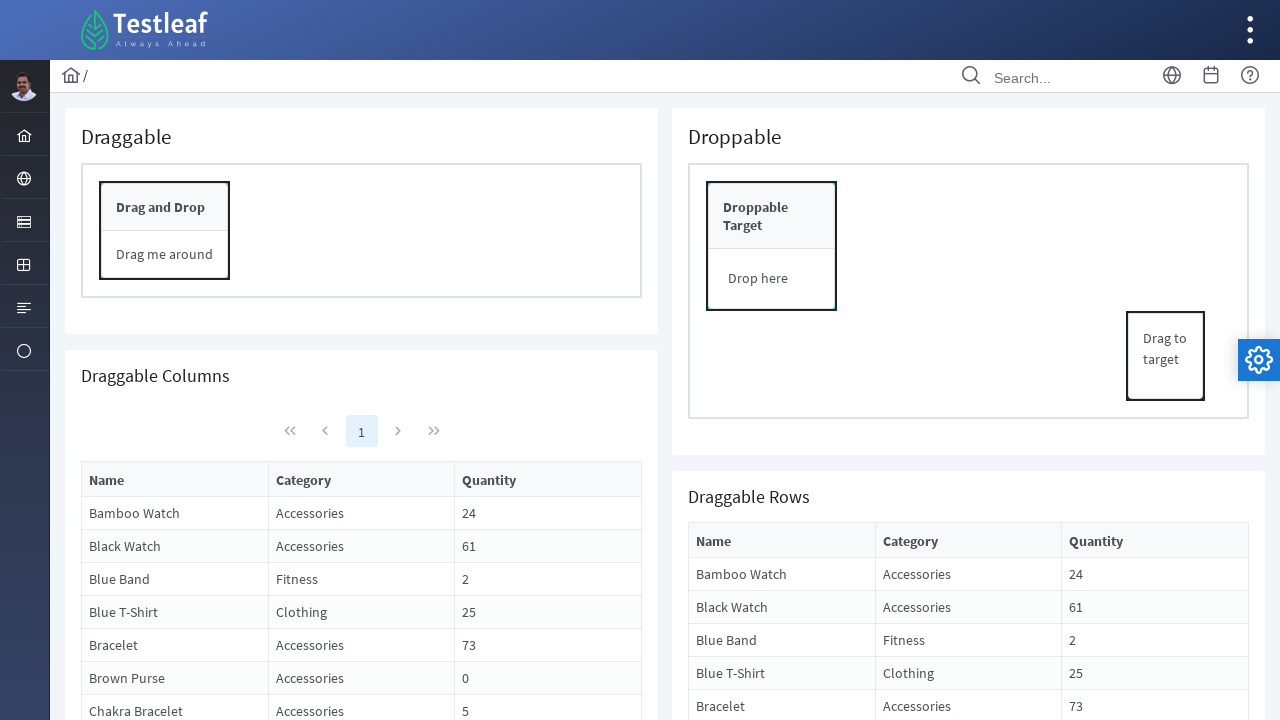

Pressed mouse button down on draggable panel at (165, 255)
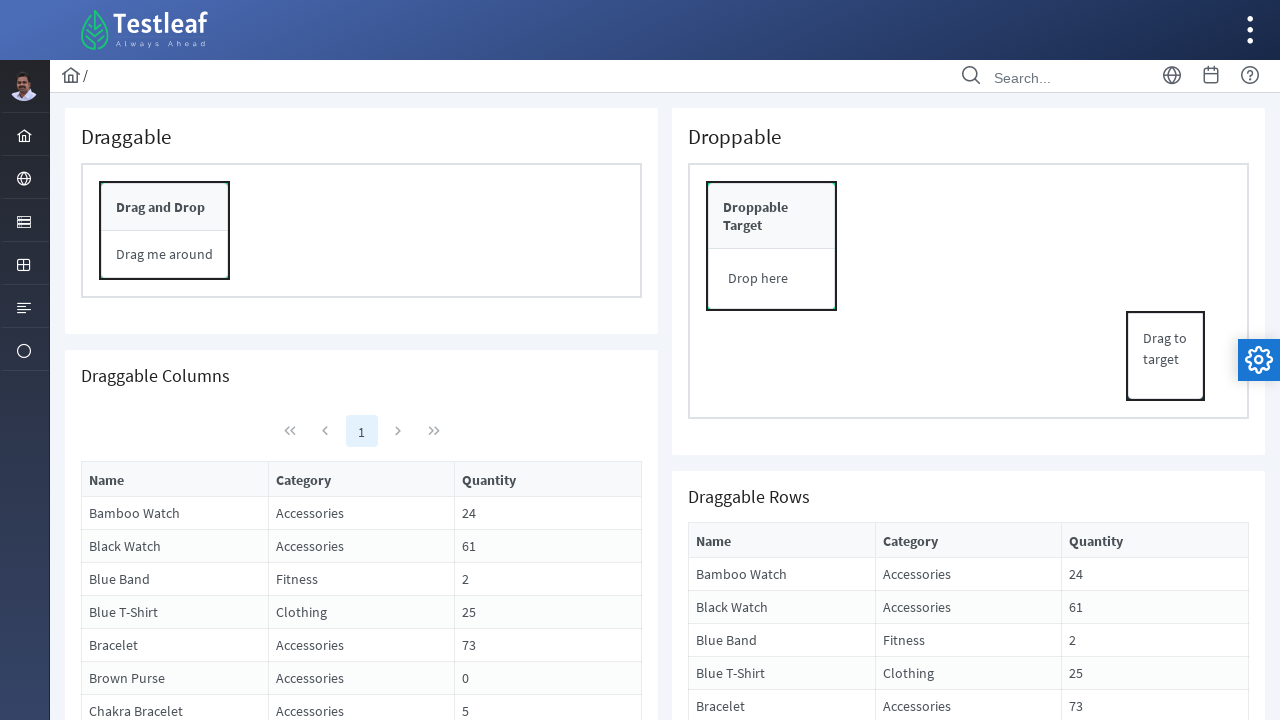

Dragged panel by offset (100px right, 50px down) at (201, 281)
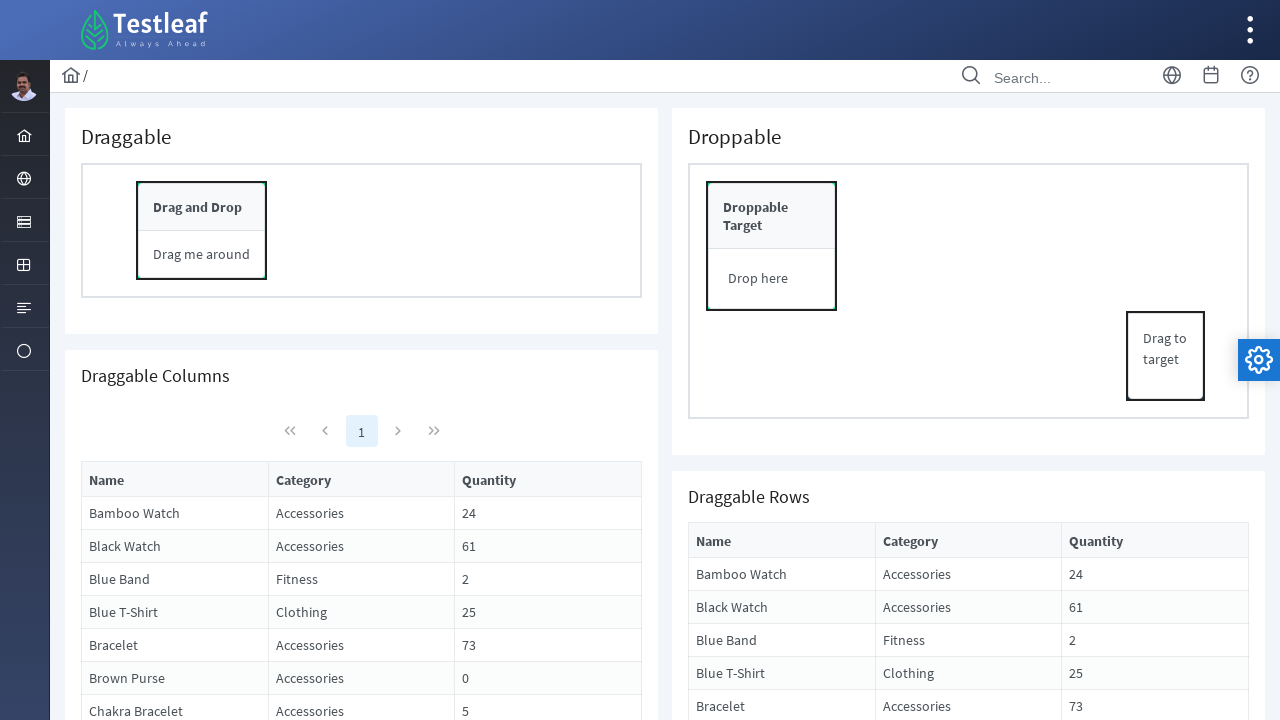

Released mouse button after dragging panel at (201, 281)
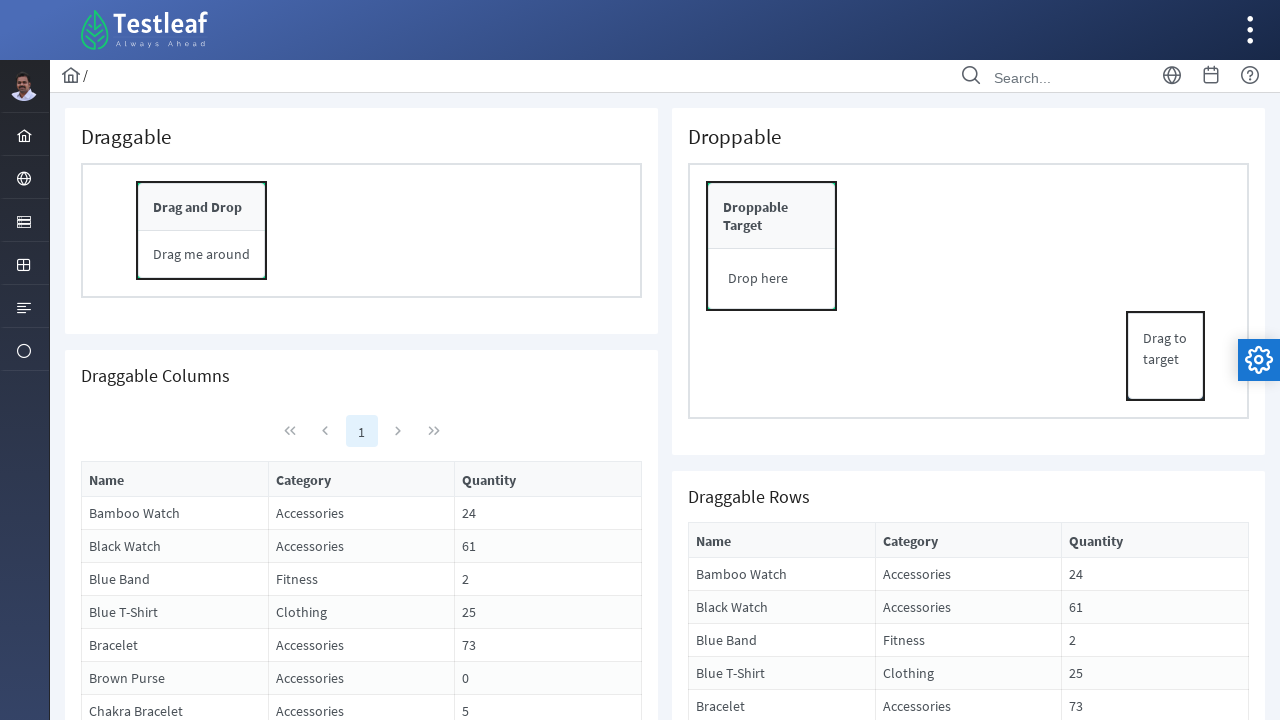

Located source element for drag and drop
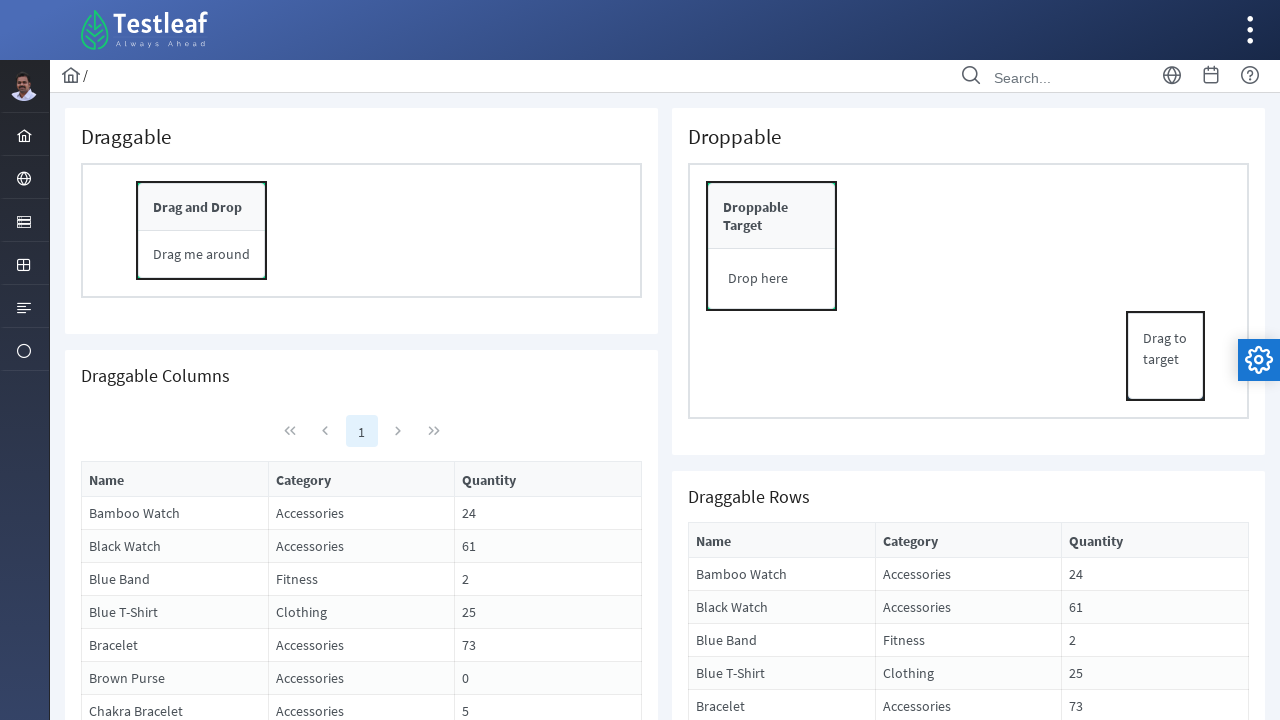

Located target element for drag and drop
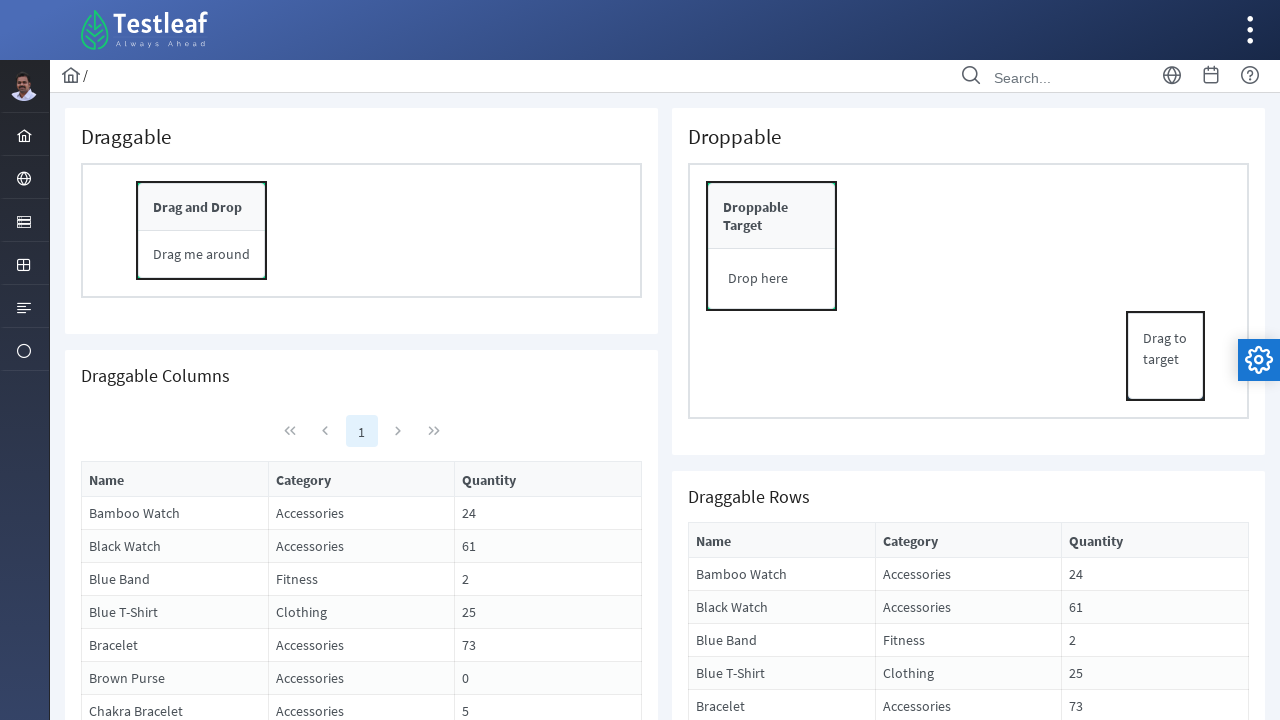

Dragged source element to target location at (772, 279)
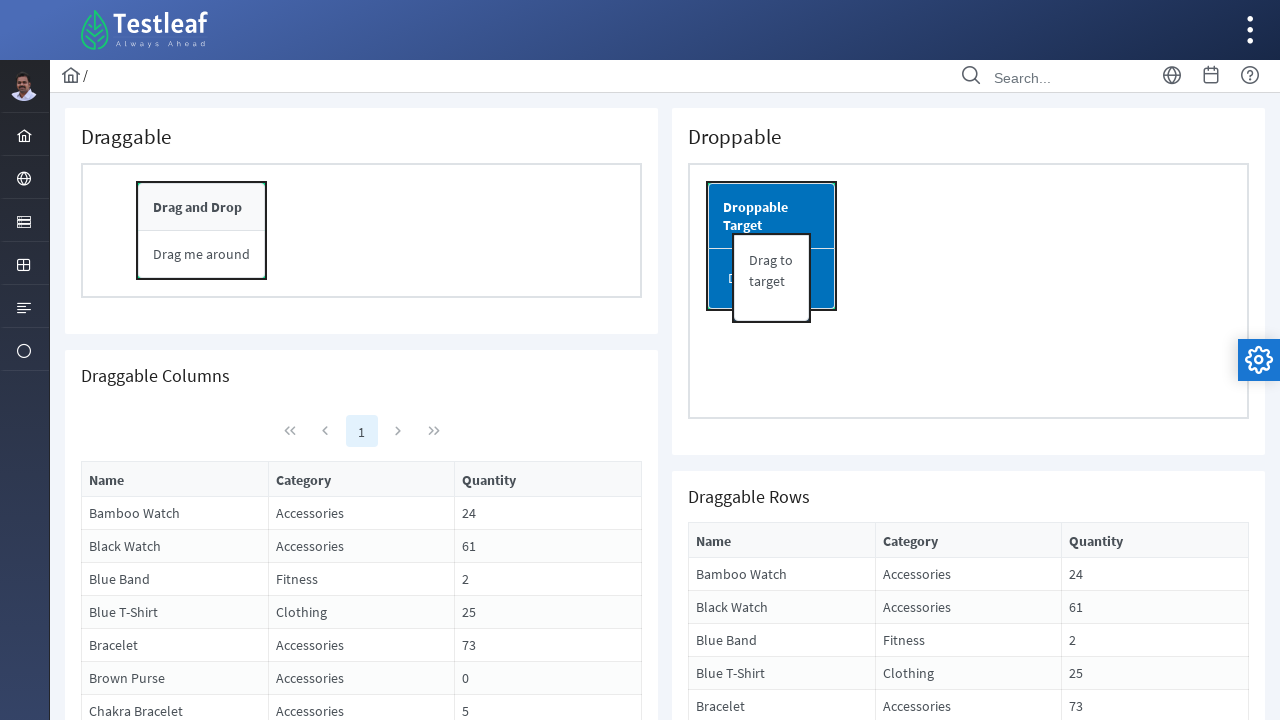

Confirmed element was dropped successfully
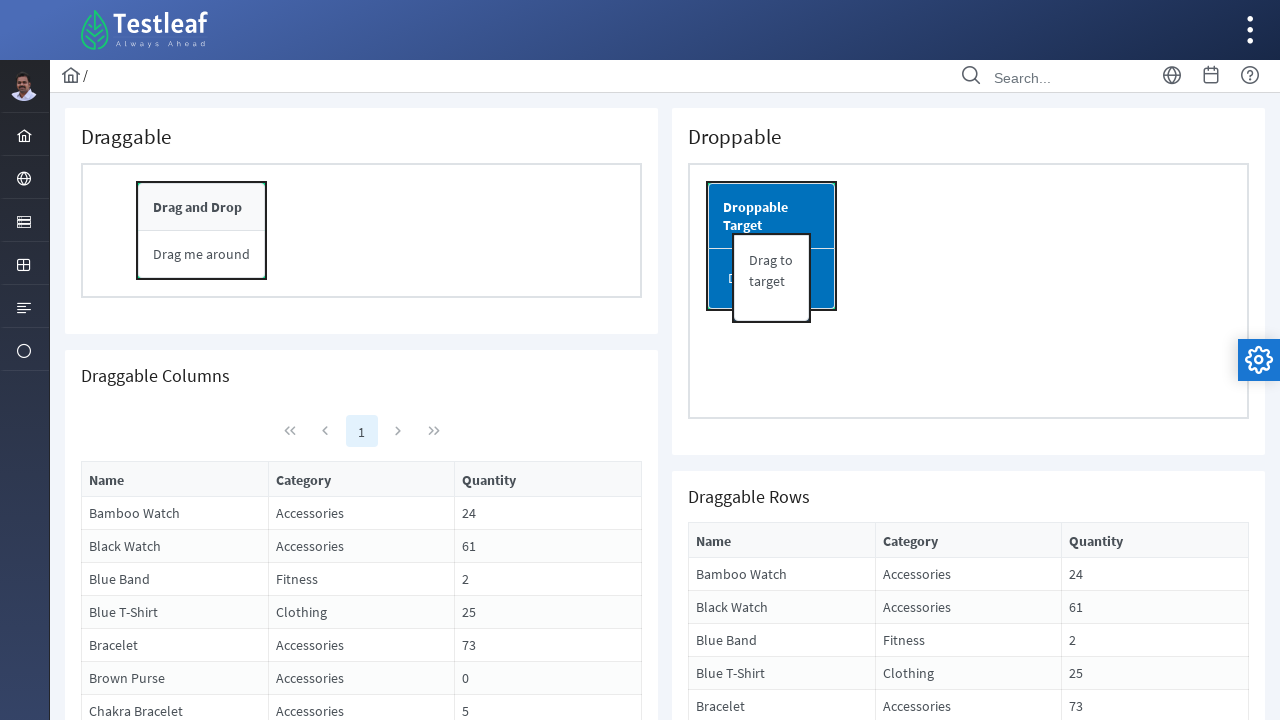

Located first table column for reordering
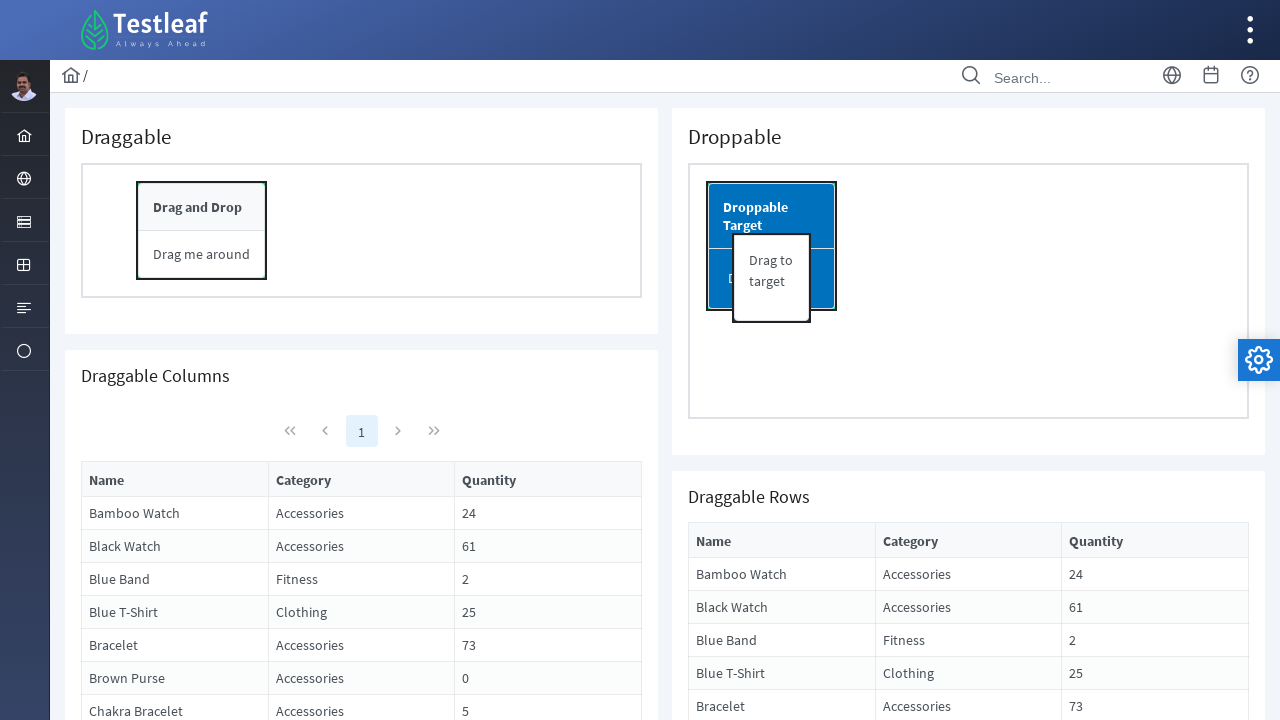

Located second table column for reordering
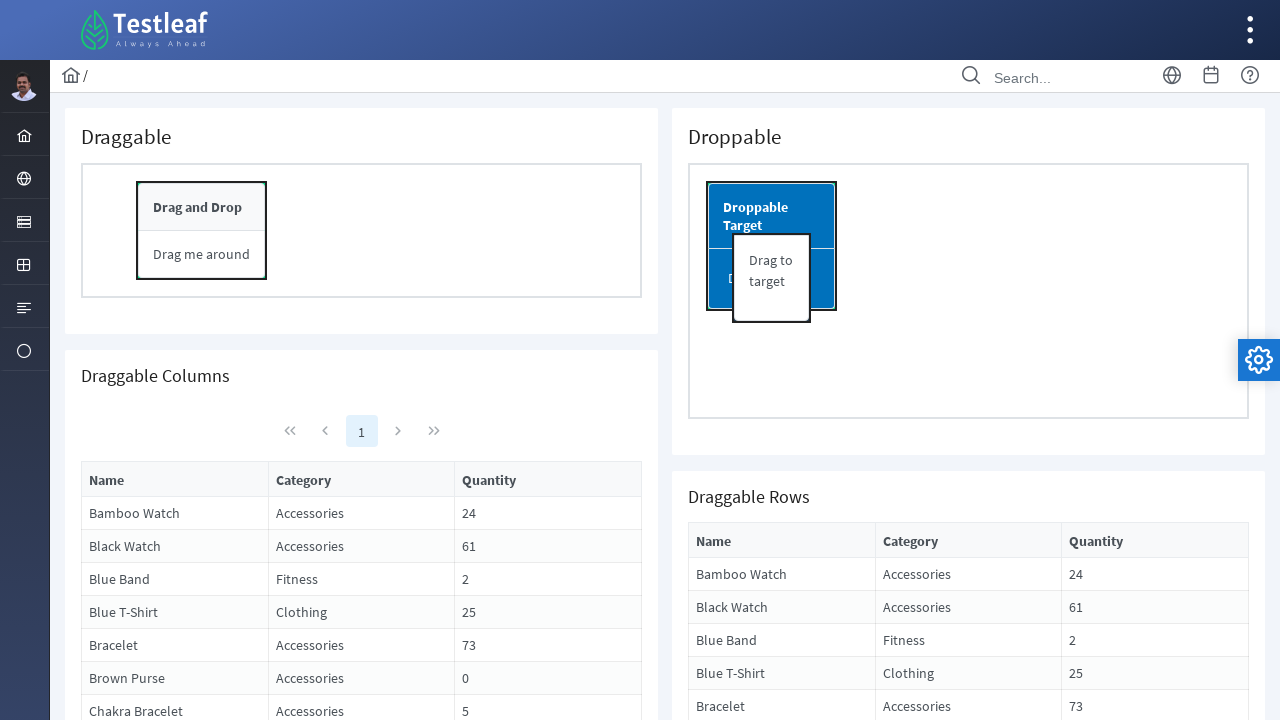

Dragged first column to swap positions with second column at (175, 479)
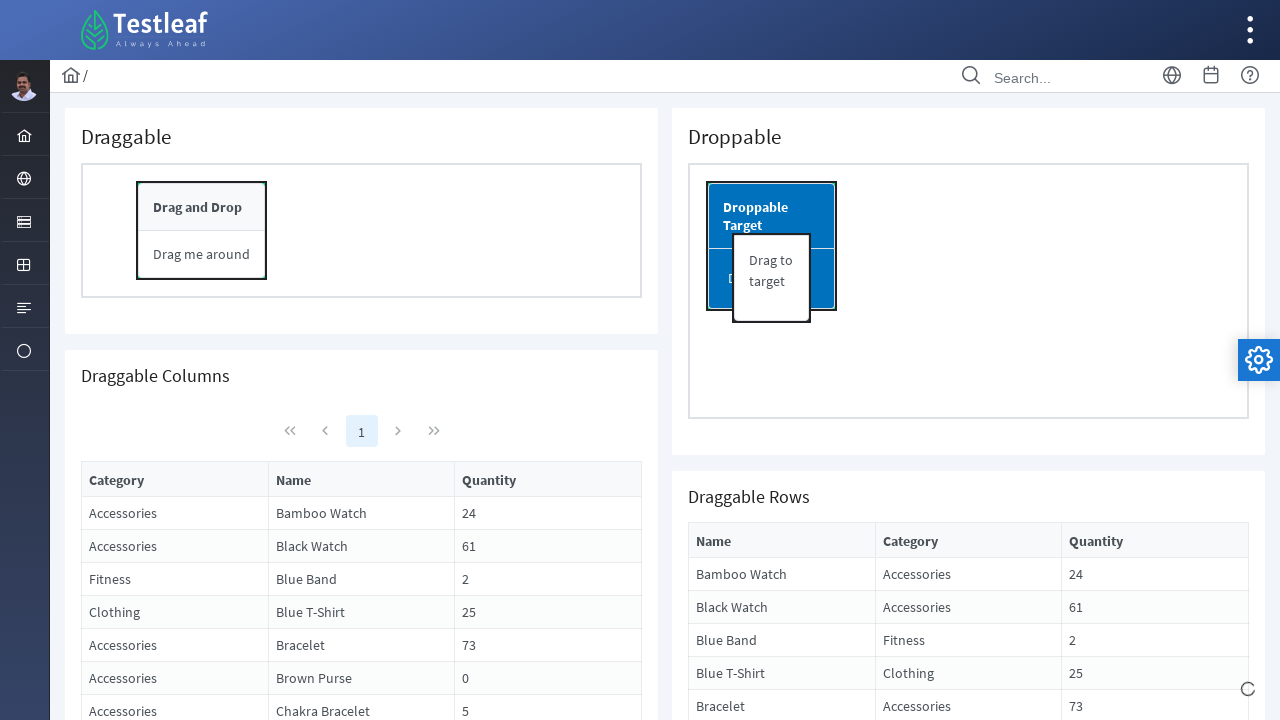

Confirmed columns were reordered successfully
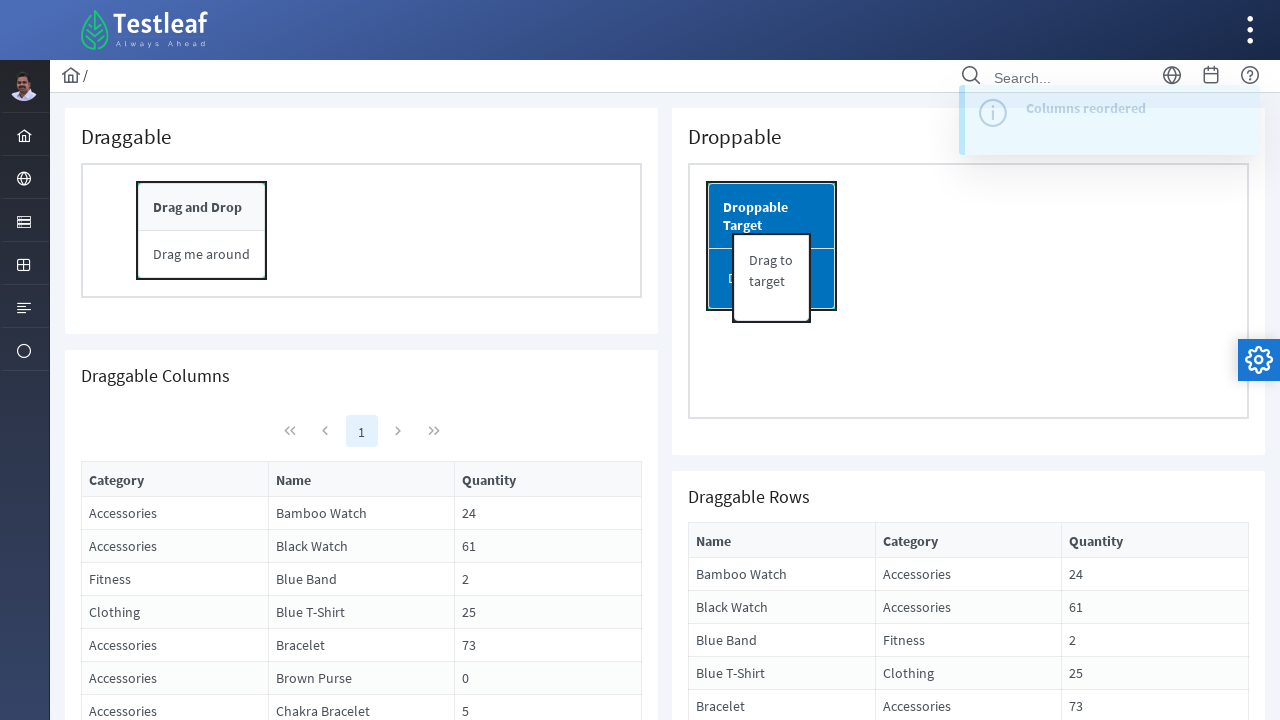

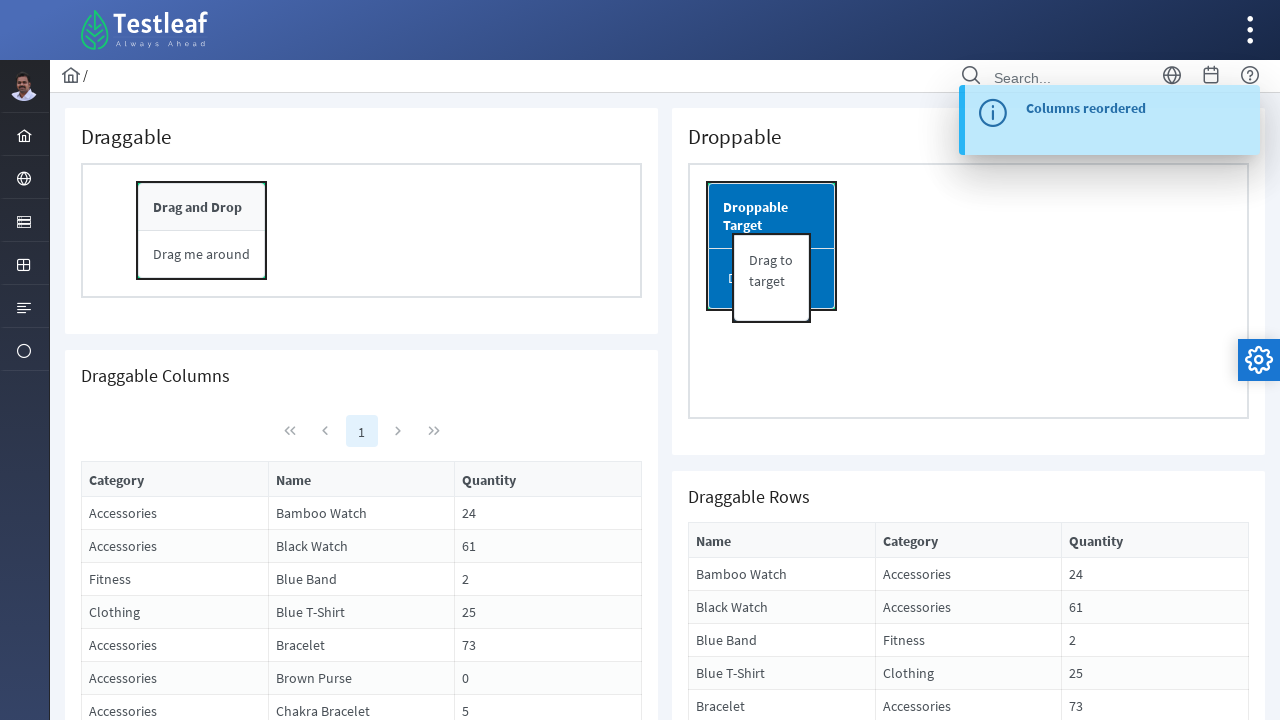